Performs a drag and drop action from box A (draggable) to box B (droppable)

Starting URL: https://crossbrowsertesting.github.io/drag-and-drop

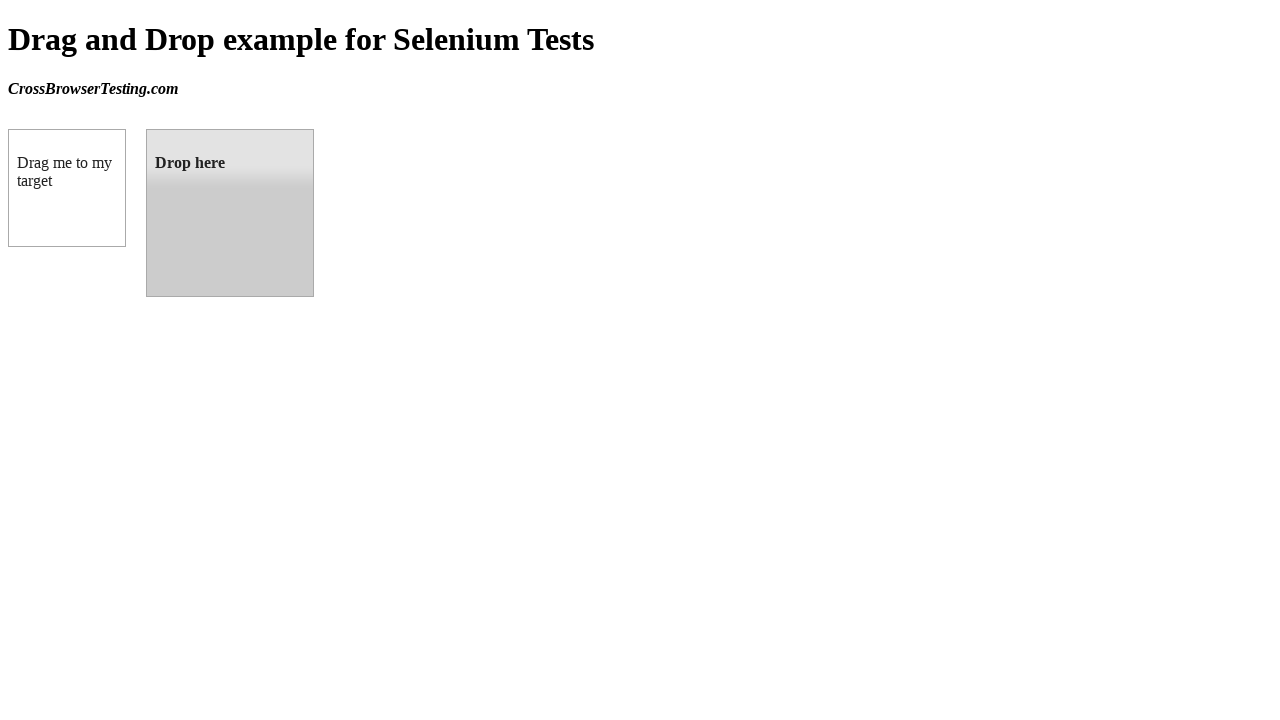

Navigated to drag and drop test page
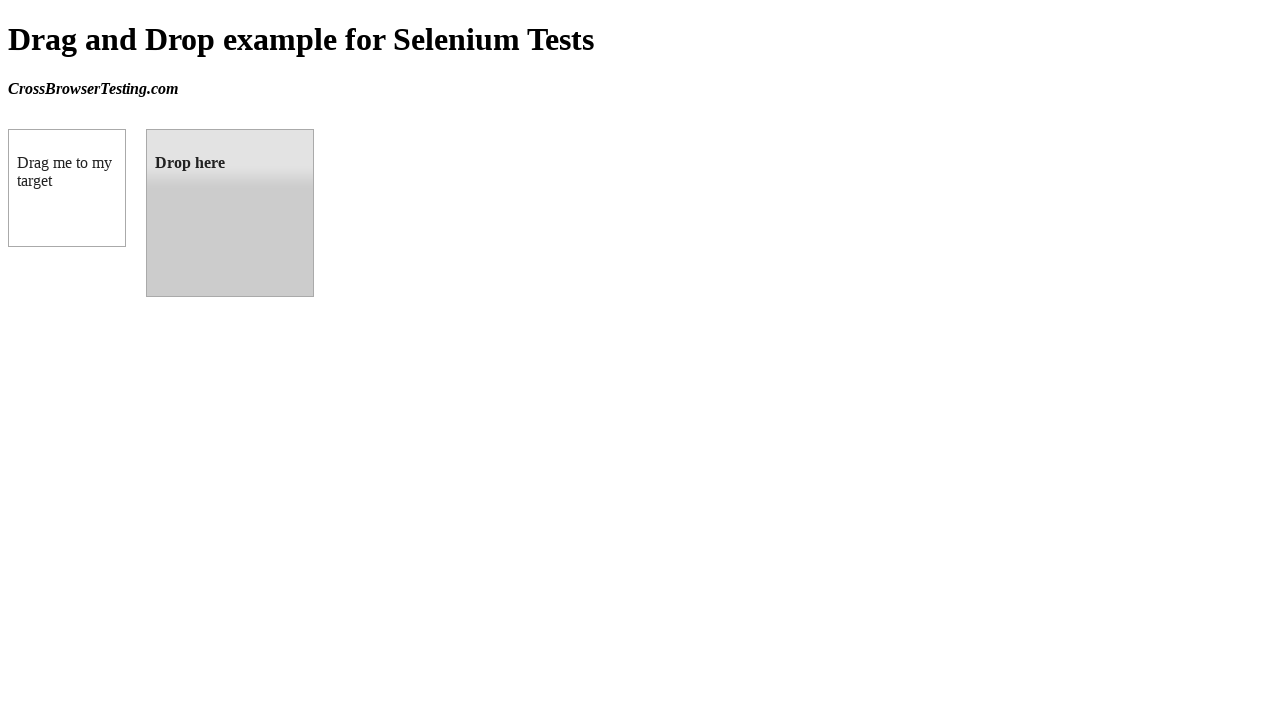

Located draggable box A element
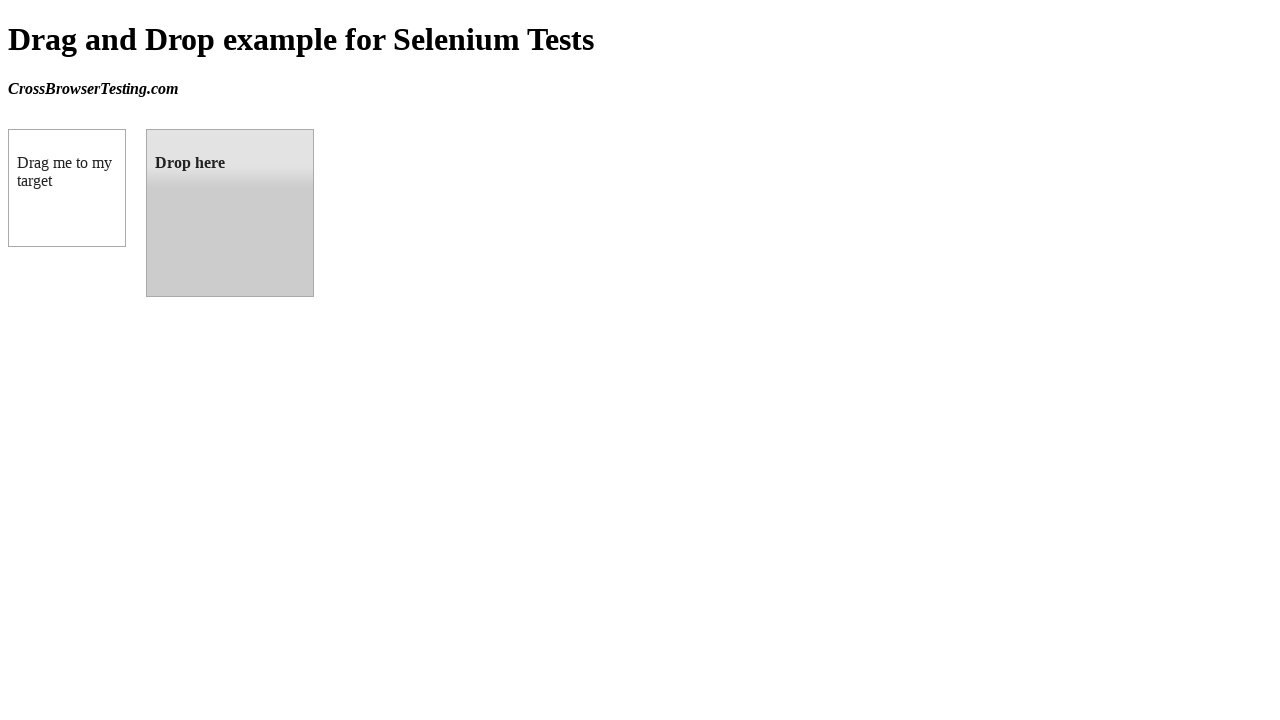

Located droppable box B element
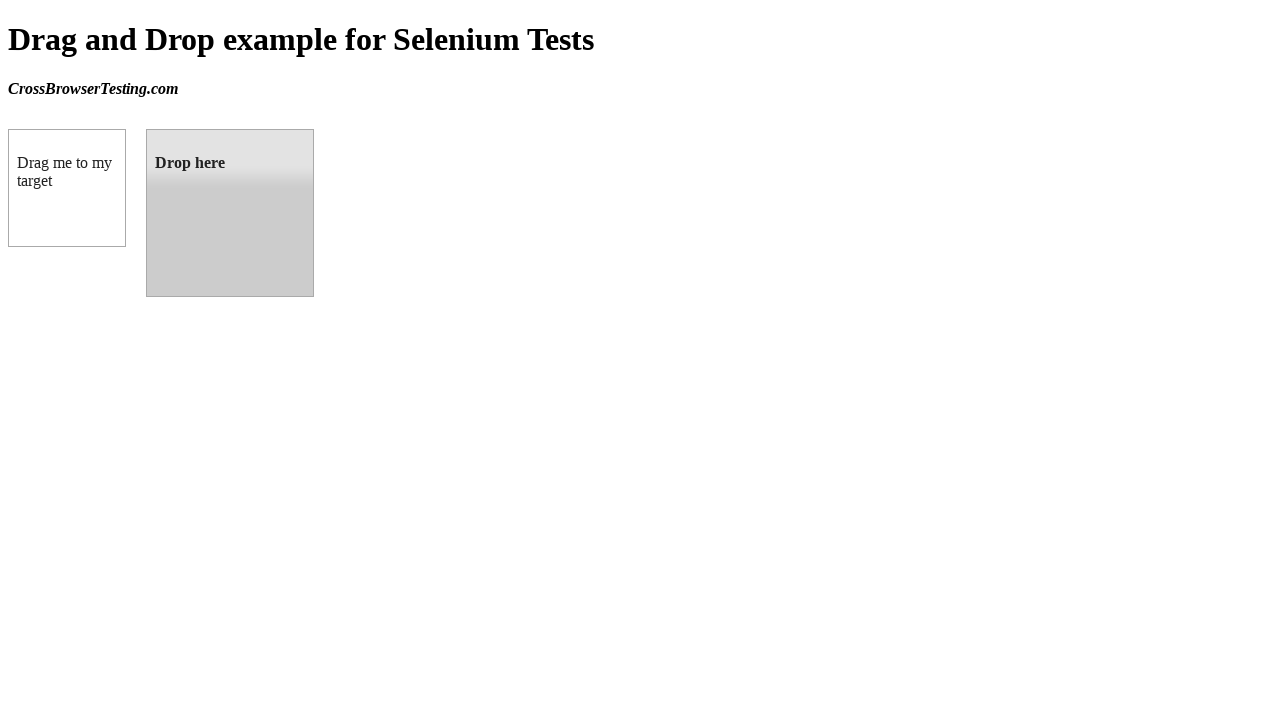

Performed drag and drop action from box A to box B at (230, 213)
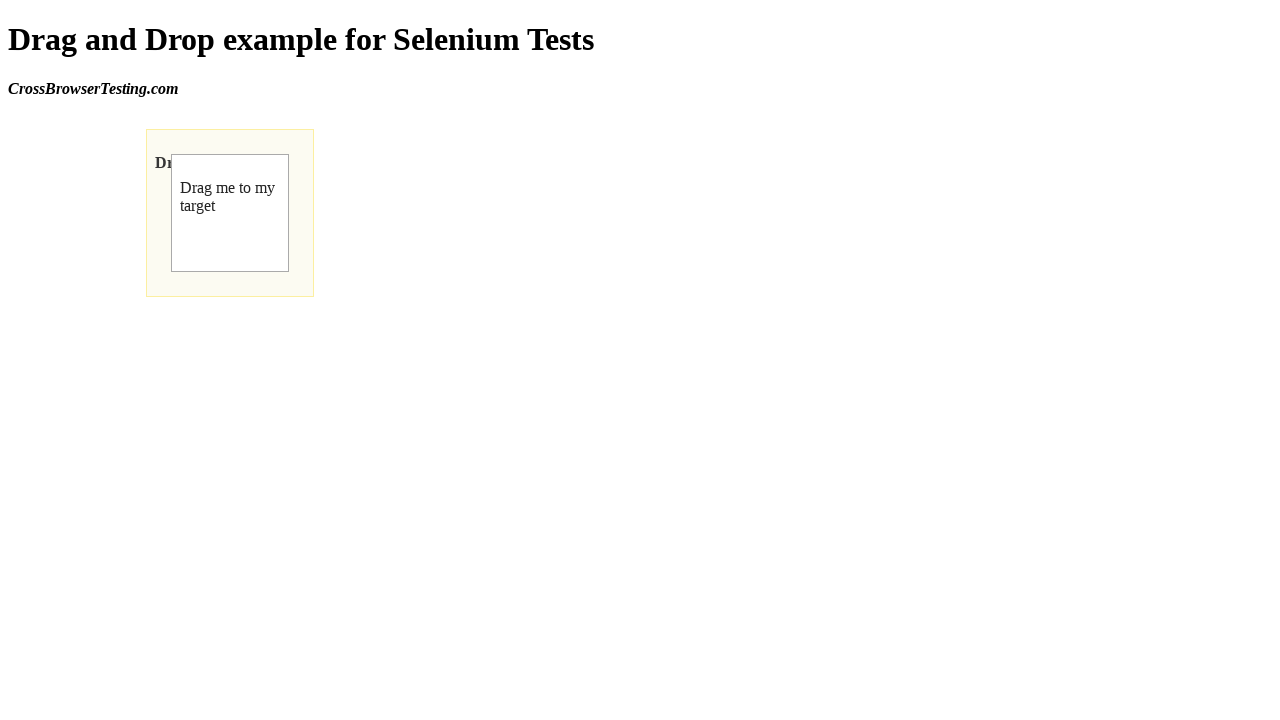

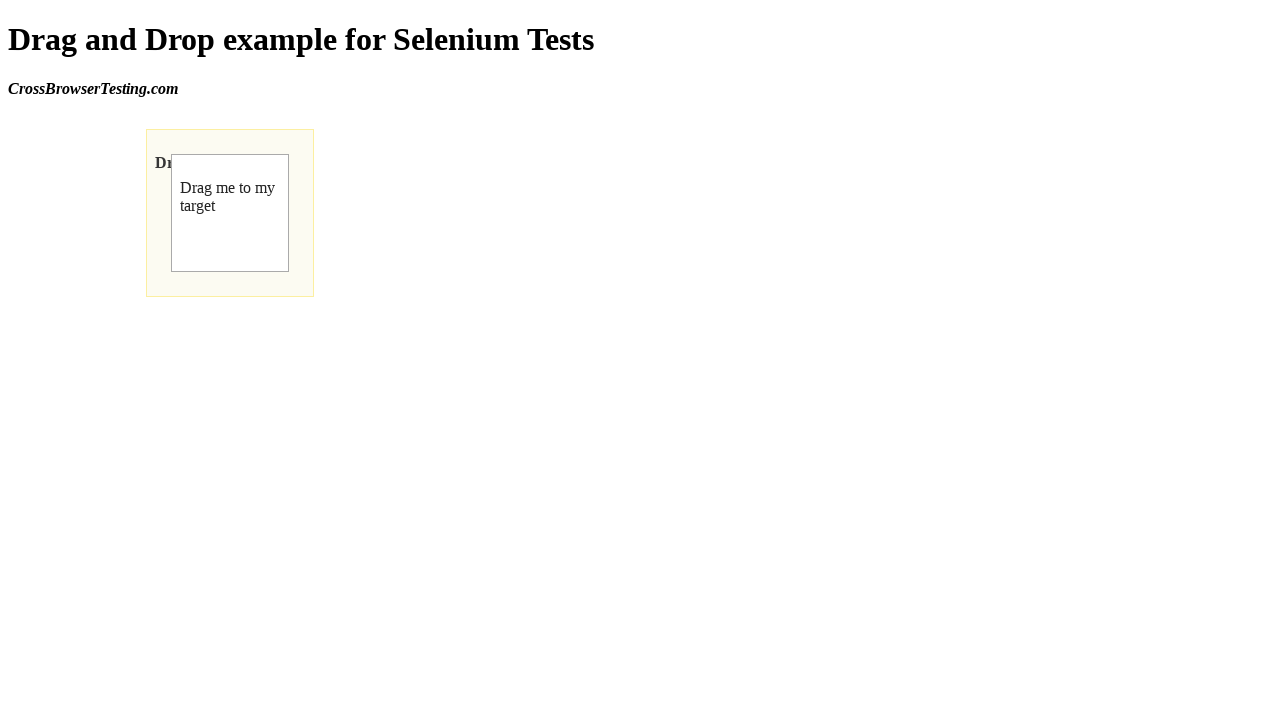